Tests the dealer locator functionality by selecting Vietnam as country, searching for dealers in Ho Chi Minh, and verifying search results are displayed

Starting URL: https://rode.com/en/support/where-to-buy

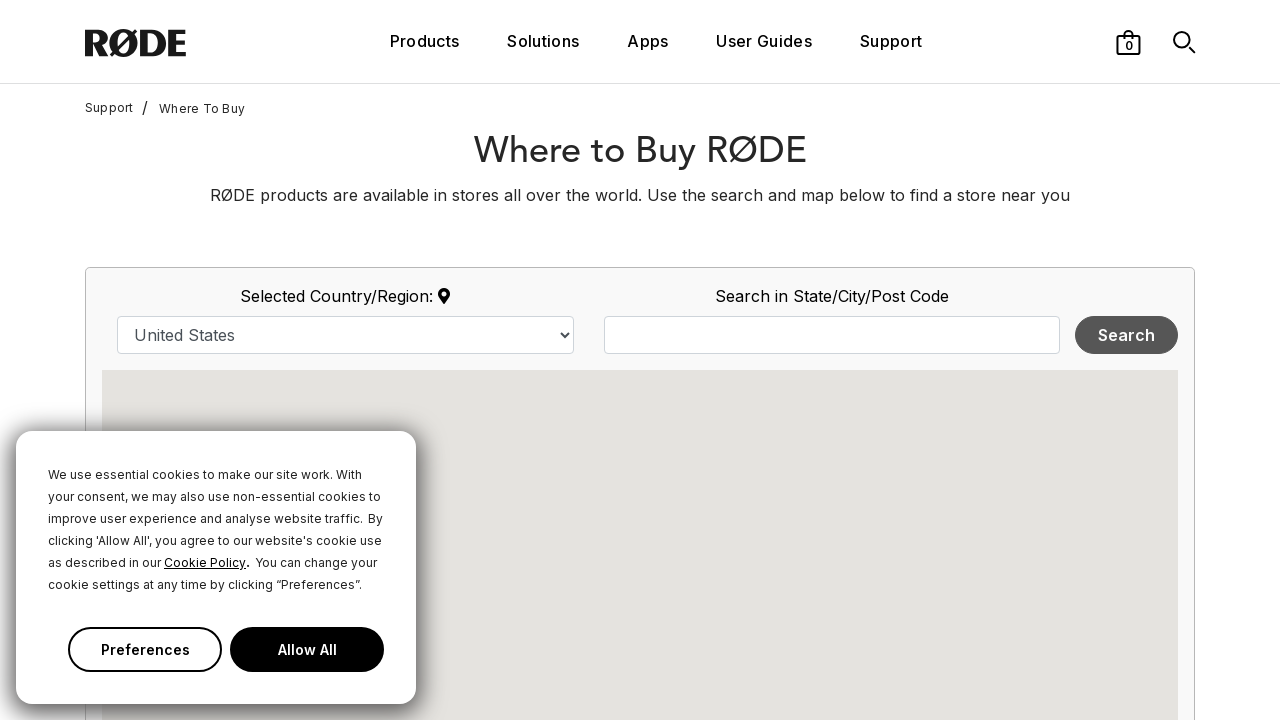

Selected Vietnam from country dropdown on #country
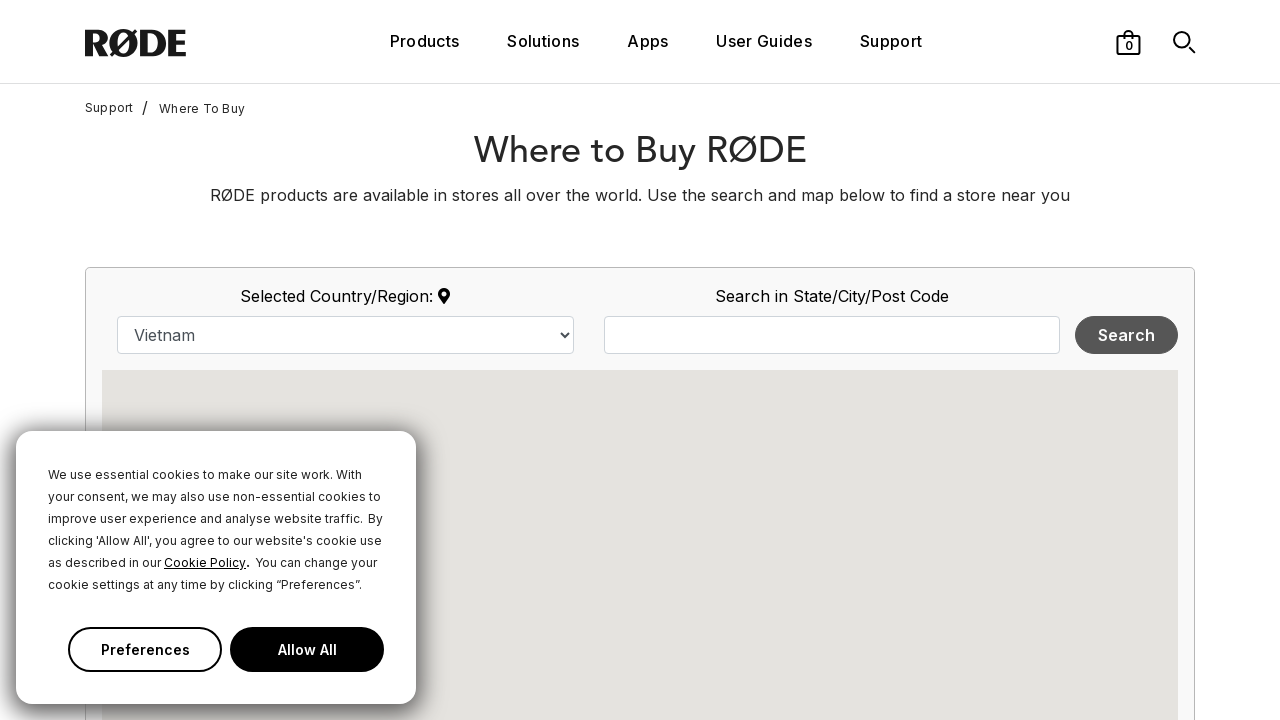

Entered 'Ho Chi Minh' in location search field on #map_search_query
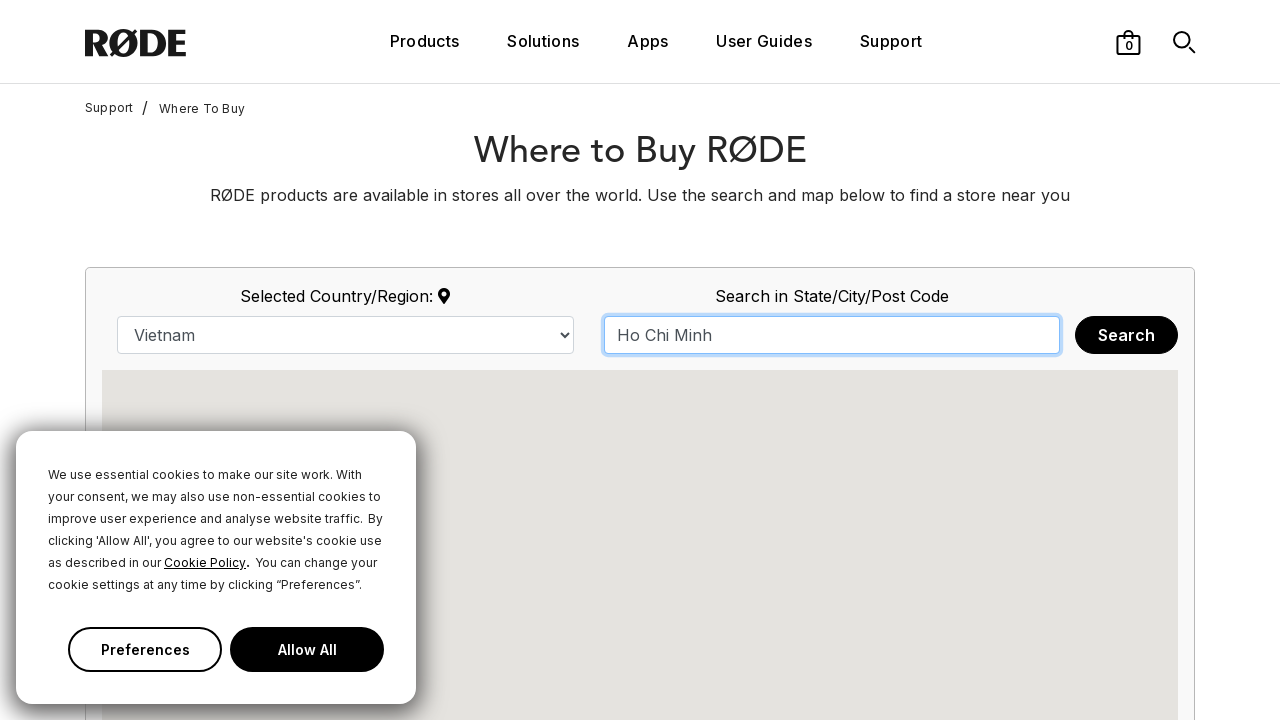

Clicked search button to find dealers at (1126, 335) on button.btn.btn-default
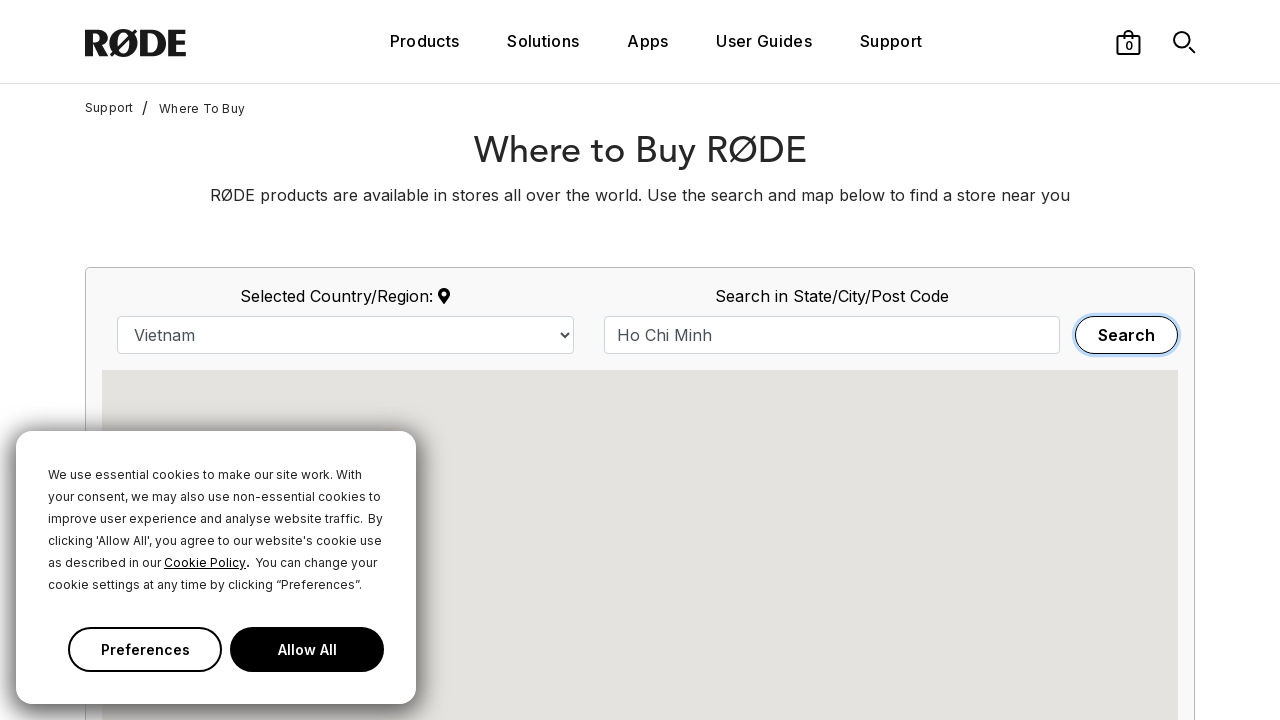

Dealer results loaded successfully
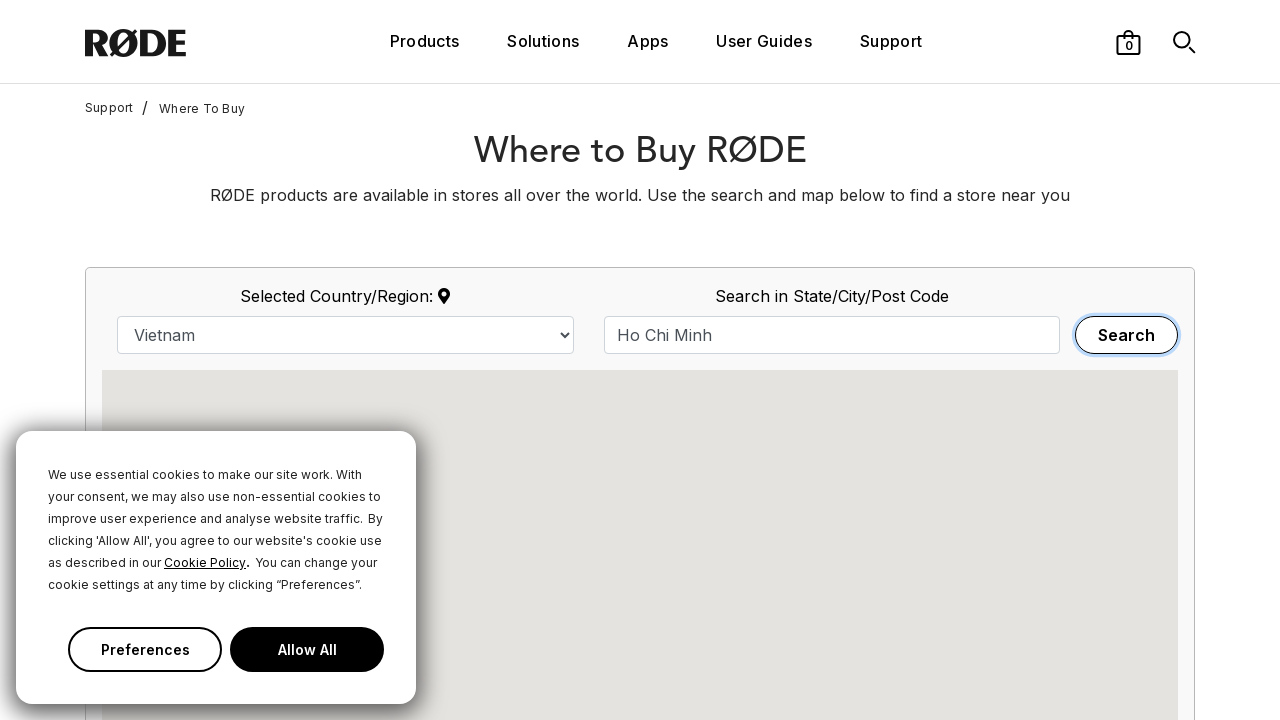

Verified 16 dealer results are displayed
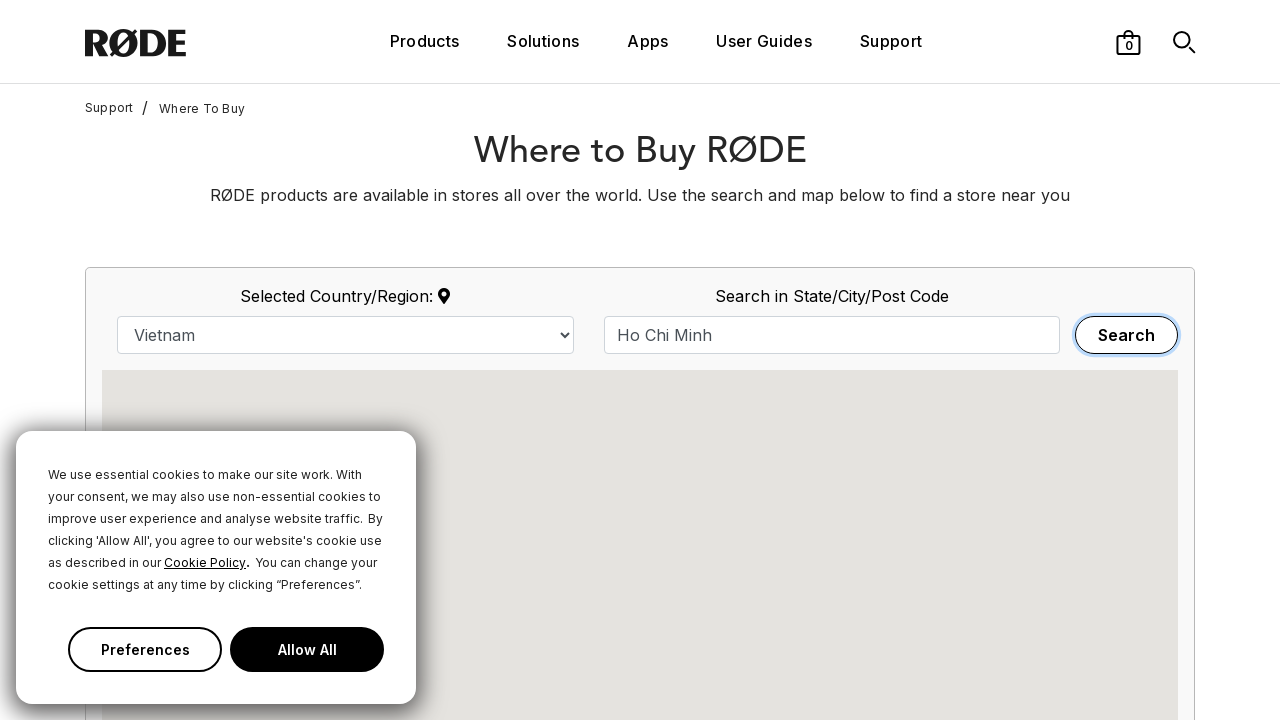

Retrieved and printed all dealer names
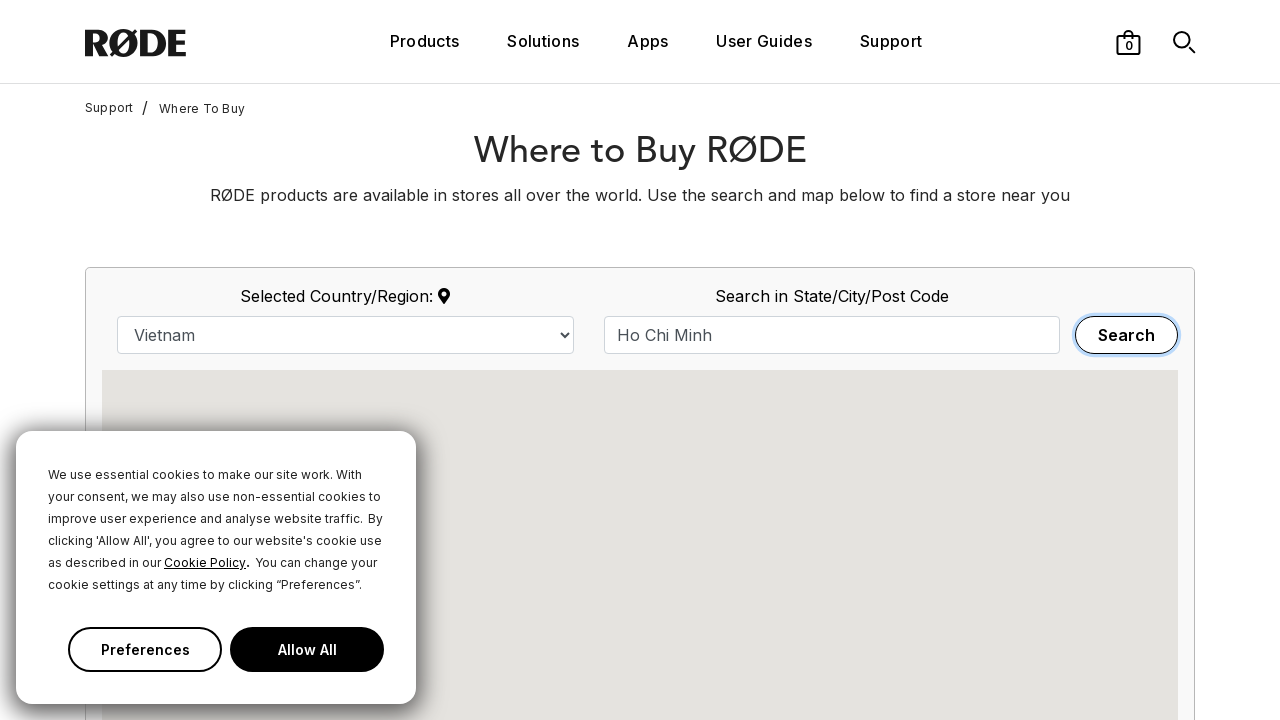

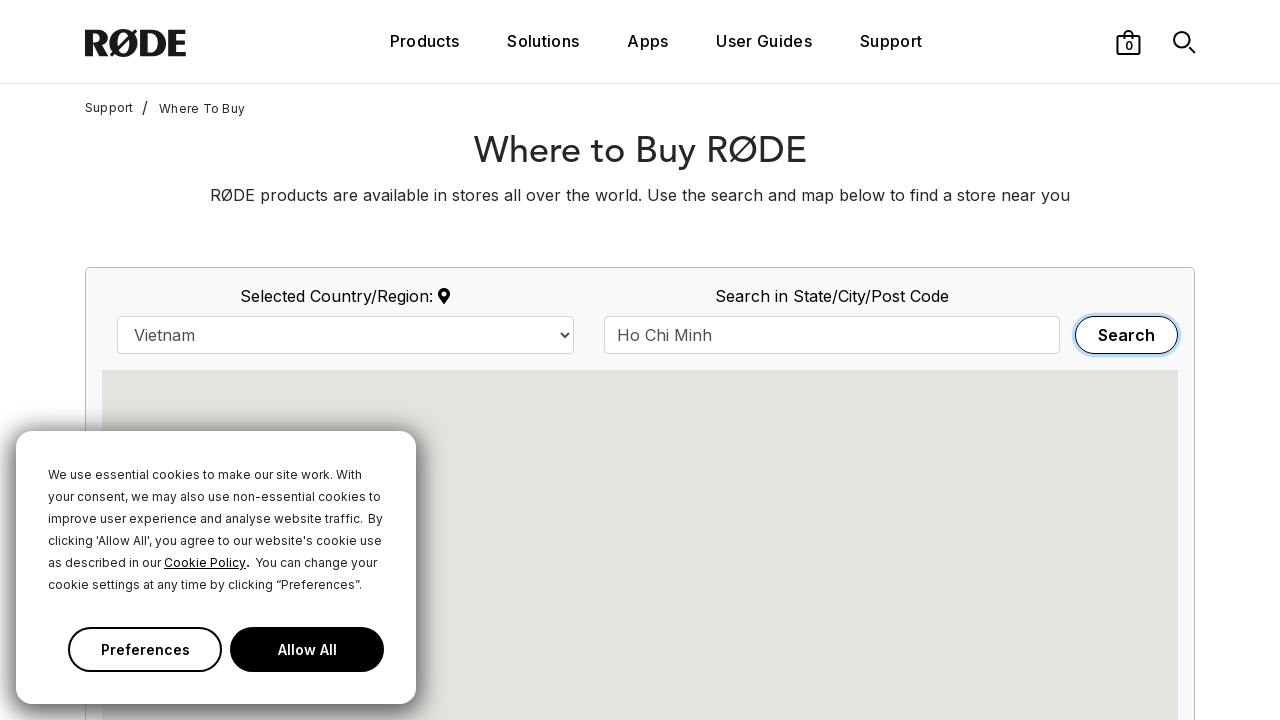